Tests hover functionality by hovering over an image and clicking the revealed link

Starting URL: https://the-internet.herokuapp.com/hovers

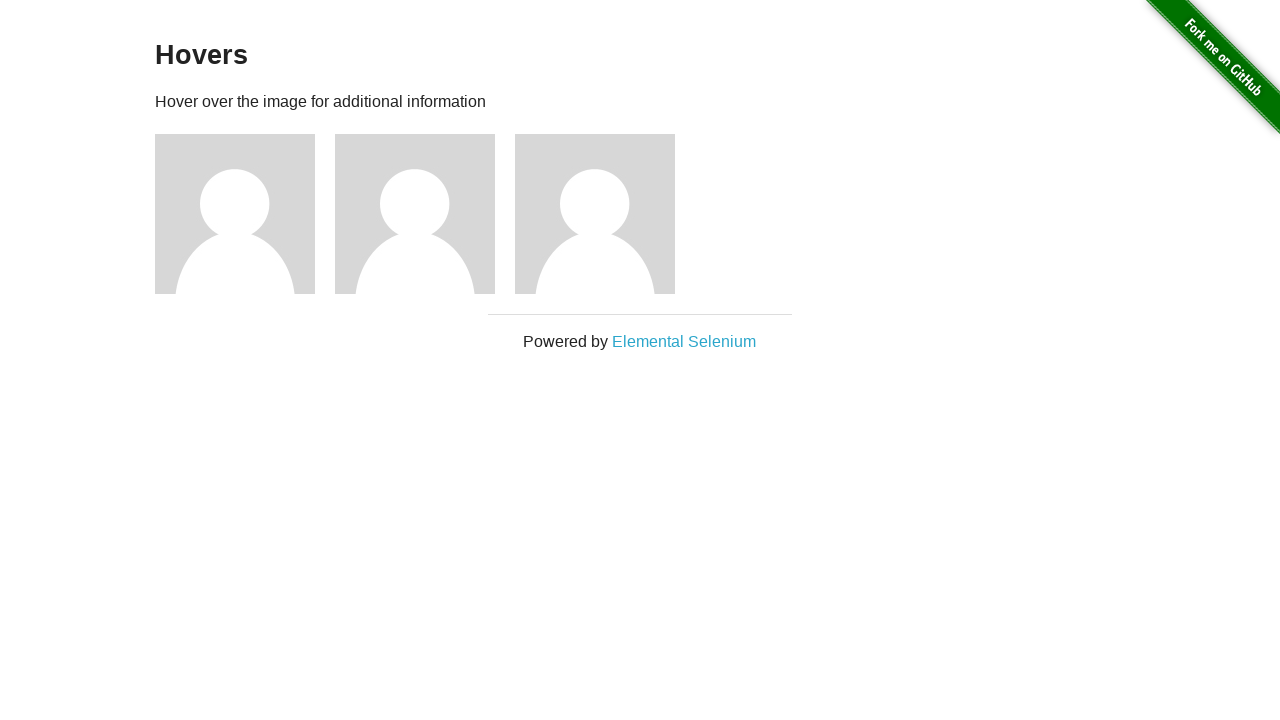

Hovered over the first image at (245, 214) on xpath=//div[@class='figure'] >> nth=0
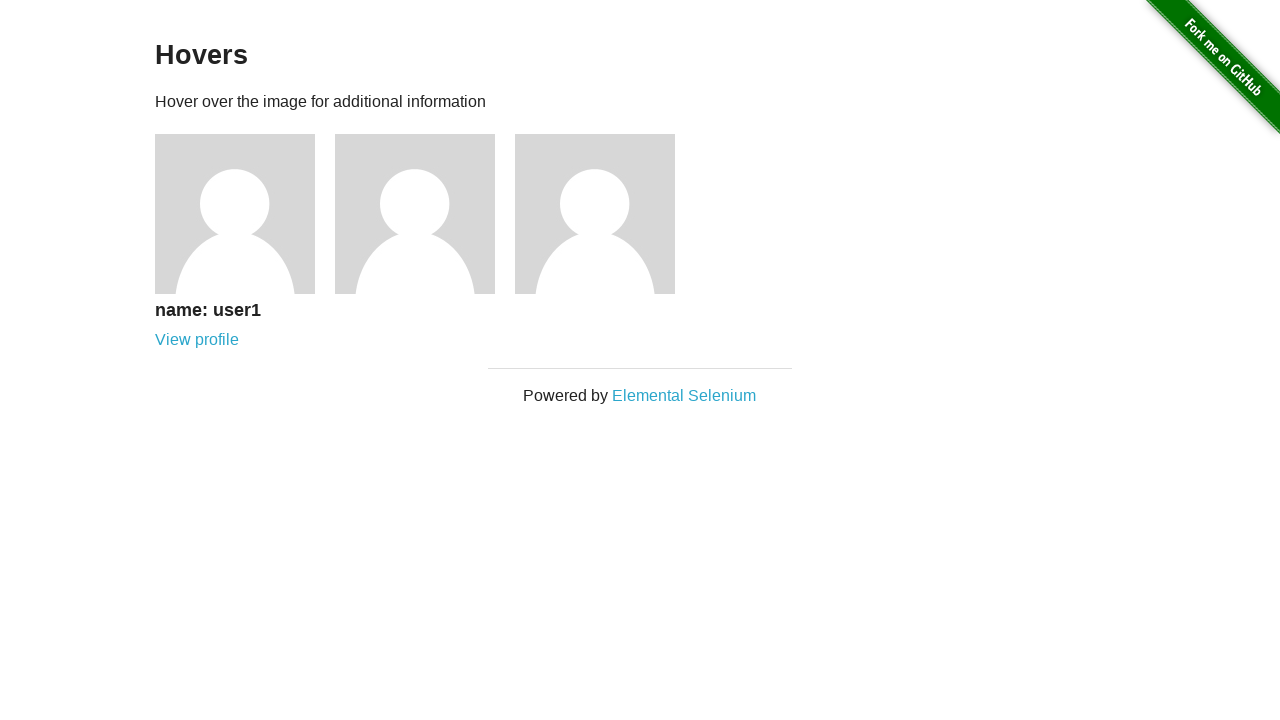

Clicked the 'View profile' link that appeared after hovering at (197, 340) on xpath=//a[text()='View profile']
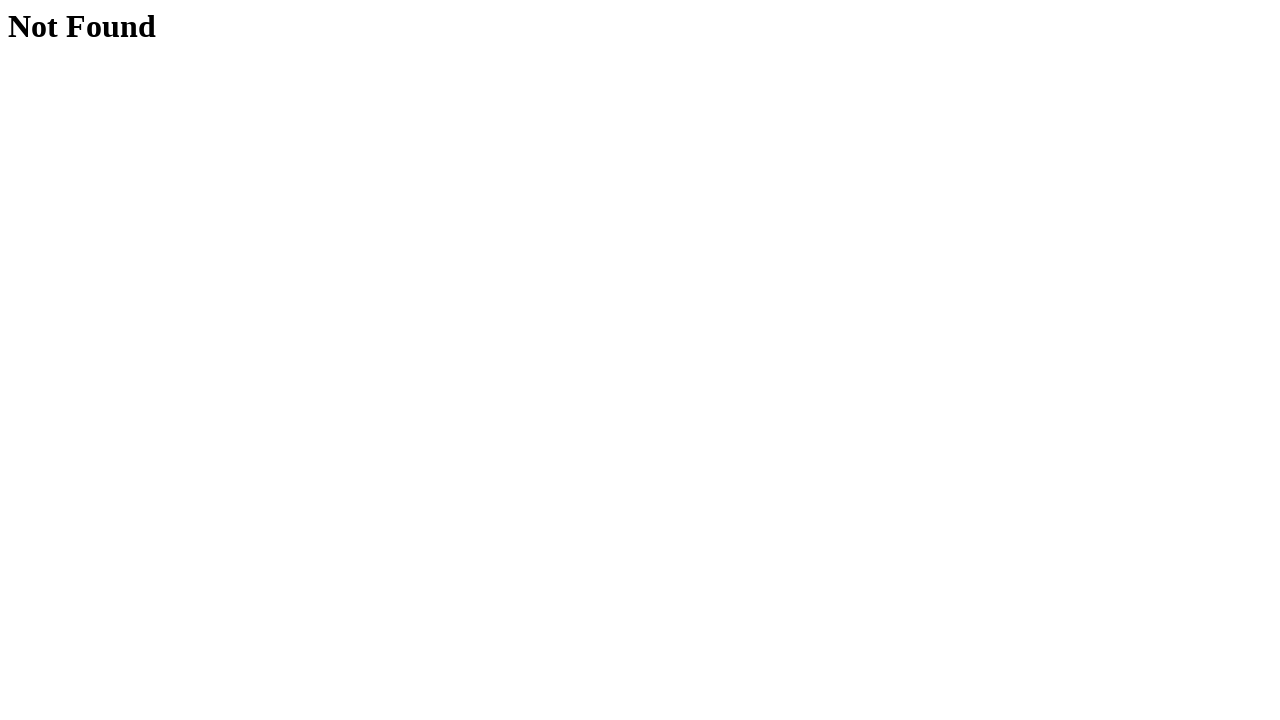

Retrieved the h1 text content from the page
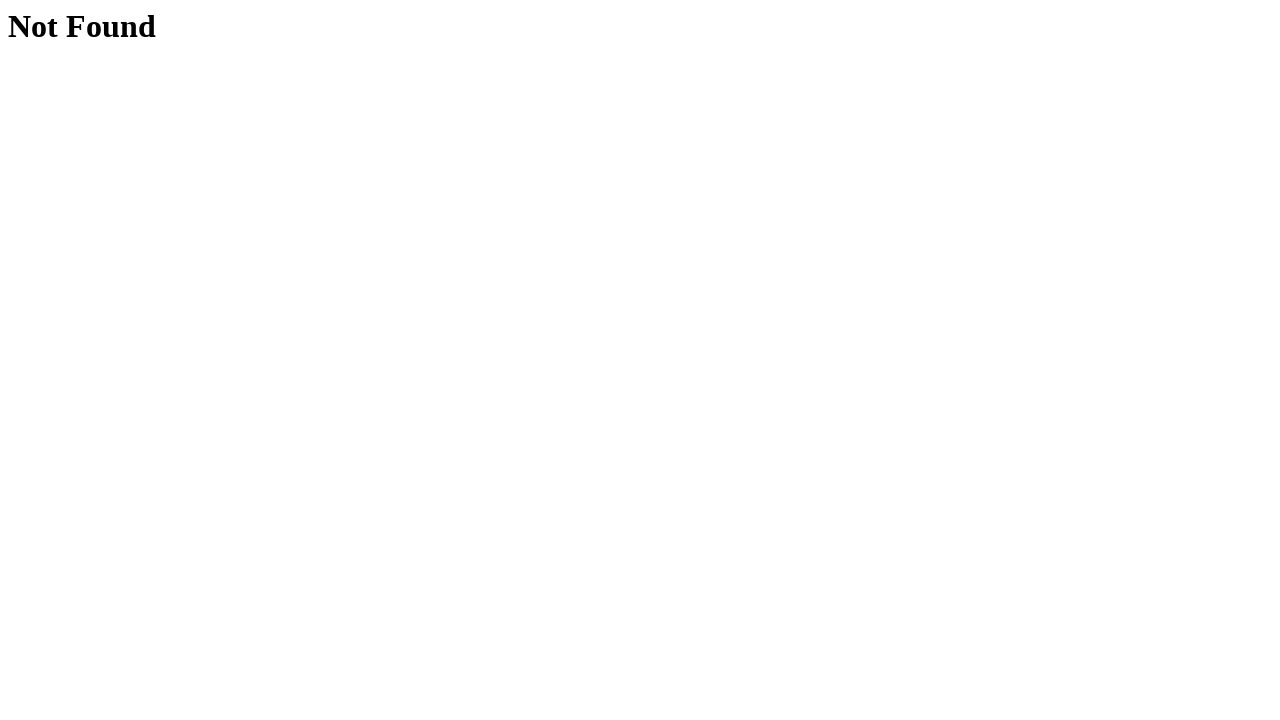

Verified that the page displays 'Not Found' heading
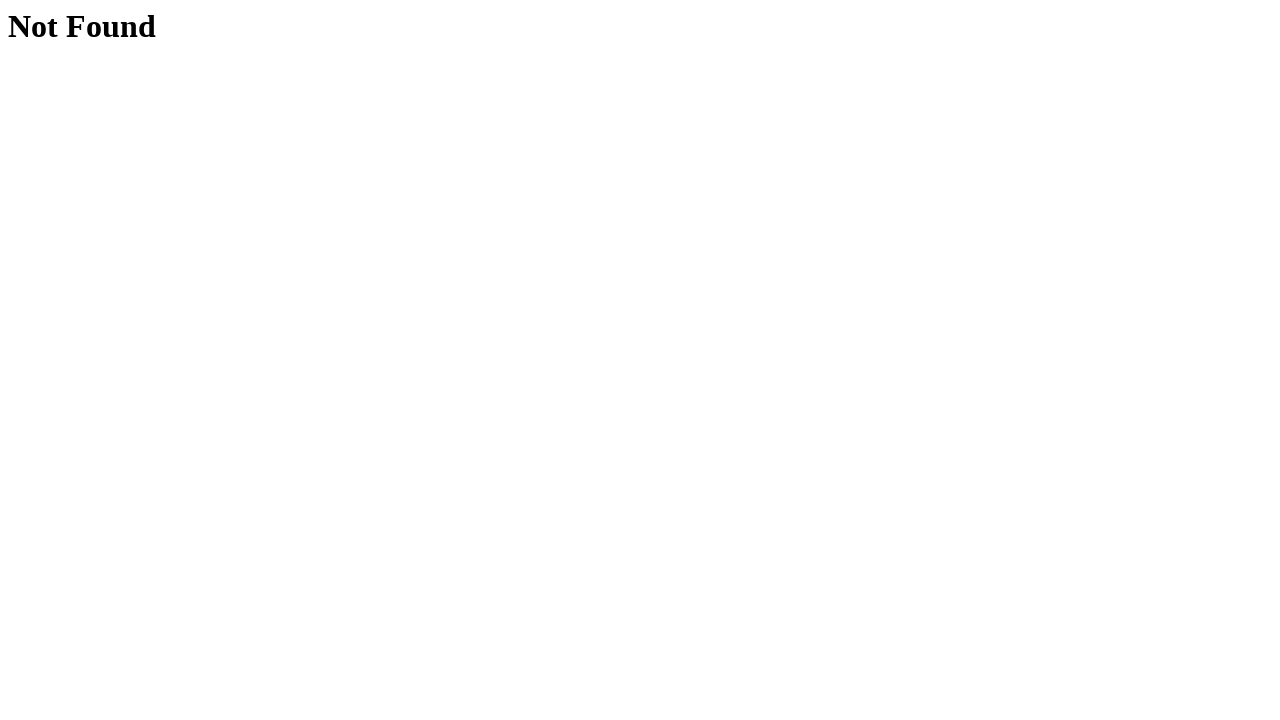

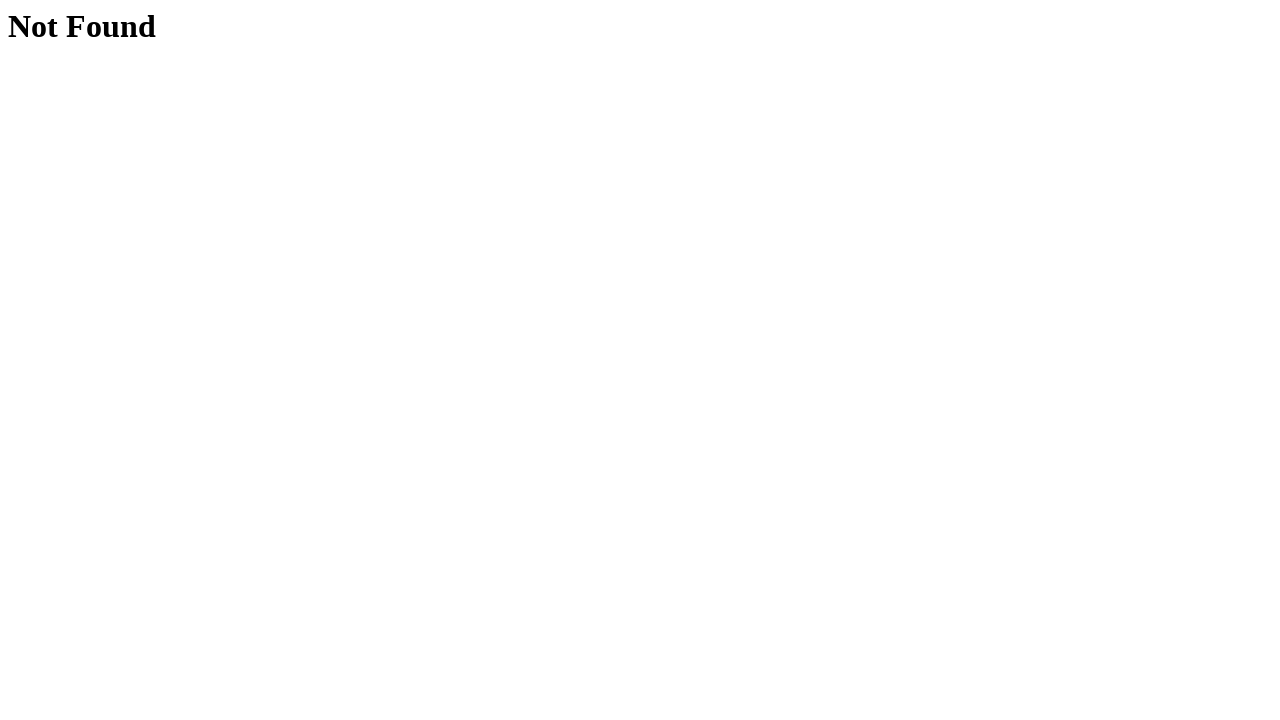